Tests that the browser back button works correctly with the routing filters

Starting URL: https://demo.playwright.dev/todomvc

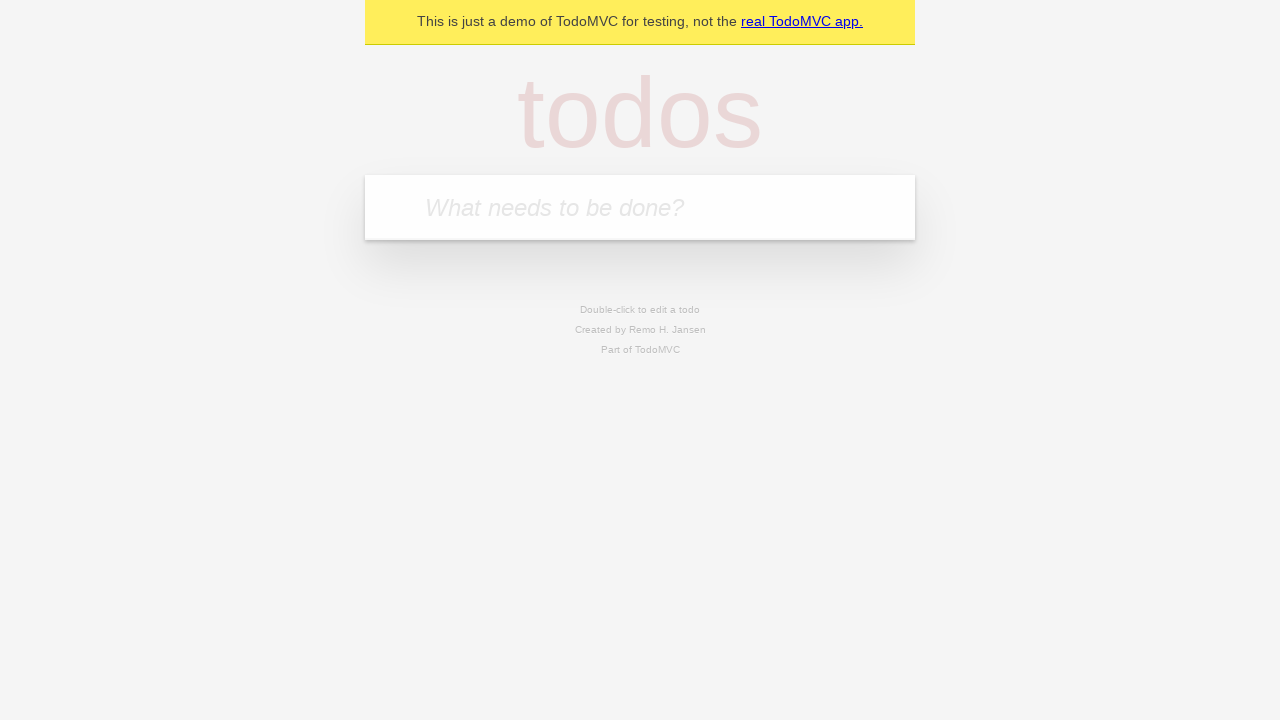

Filled todo input with 'buy some cheese' on internal:attr=[placeholder="What needs to be done?"i]
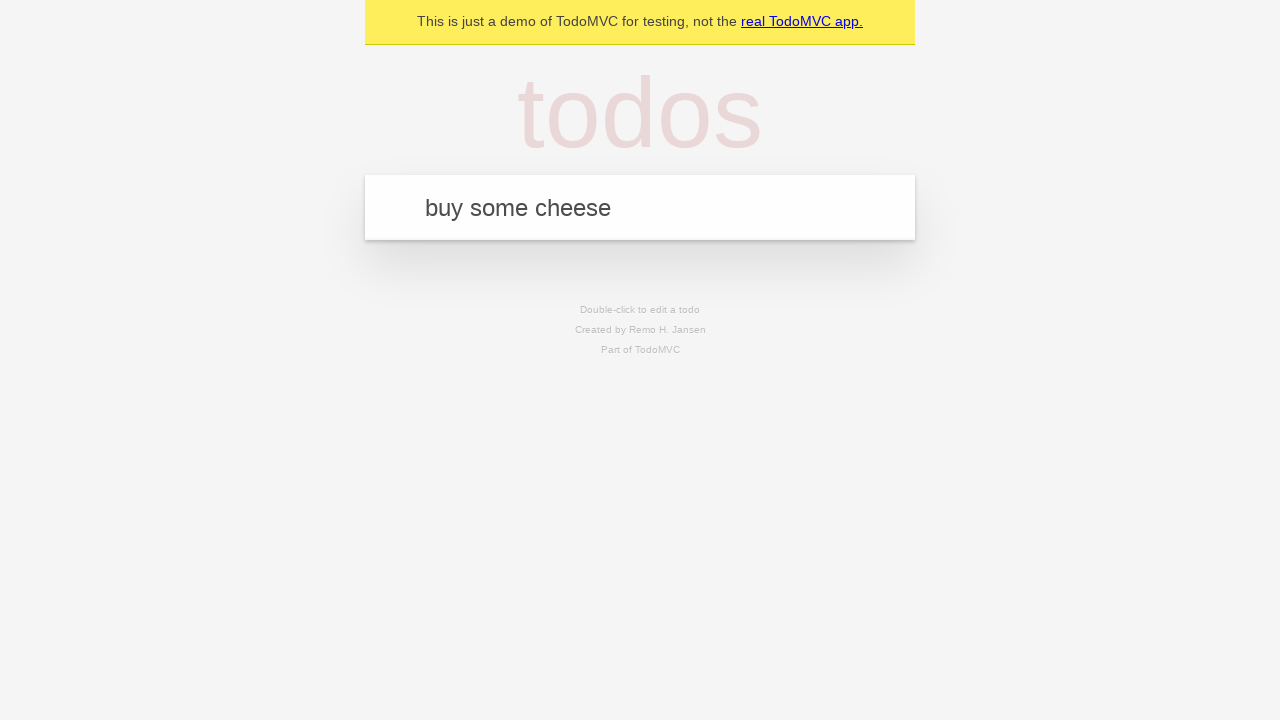

Pressed Enter to add first todo on internal:attr=[placeholder="What needs to be done?"i]
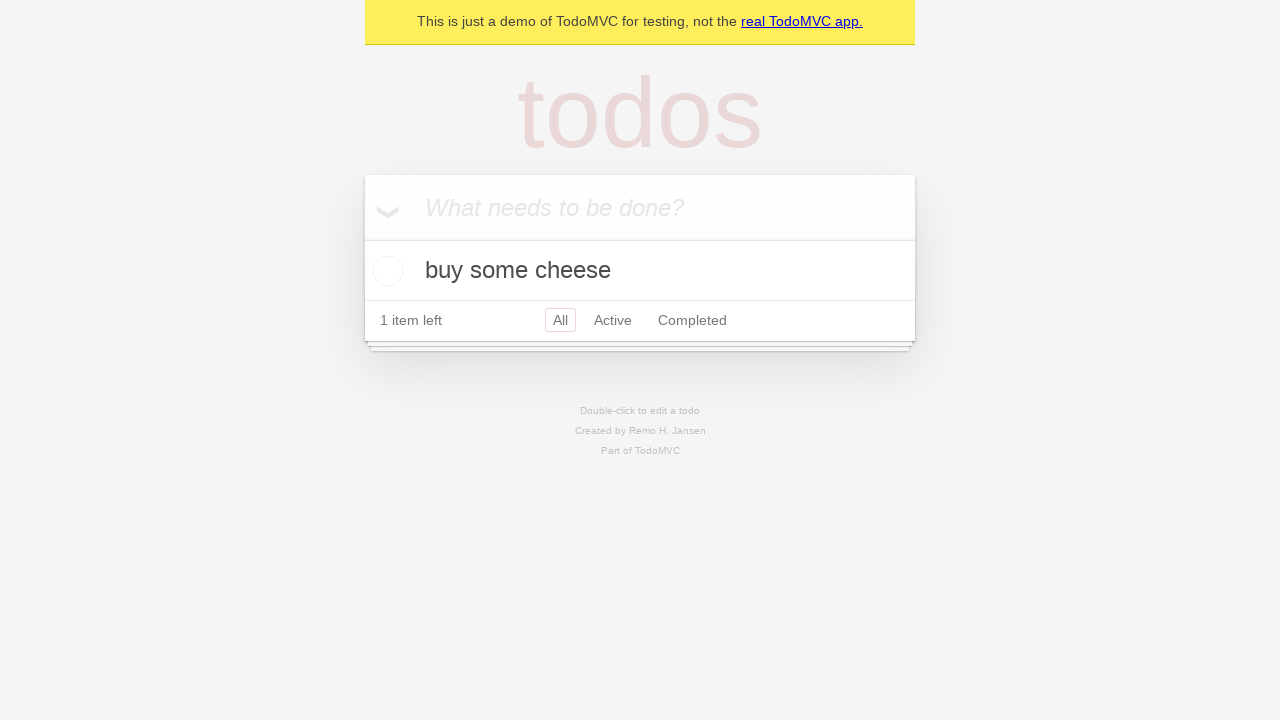

Filled todo input with 'feed the cat' on internal:attr=[placeholder="What needs to be done?"i]
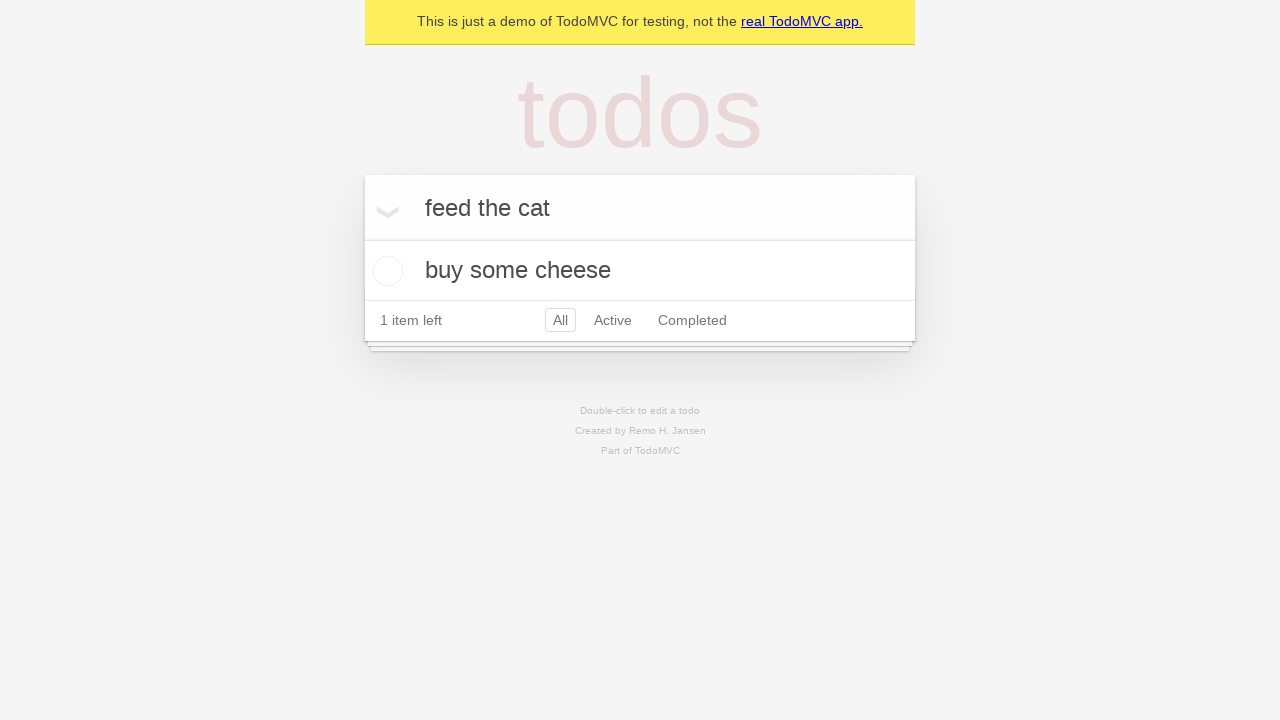

Pressed Enter to add second todo on internal:attr=[placeholder="What needs to be done?"i]
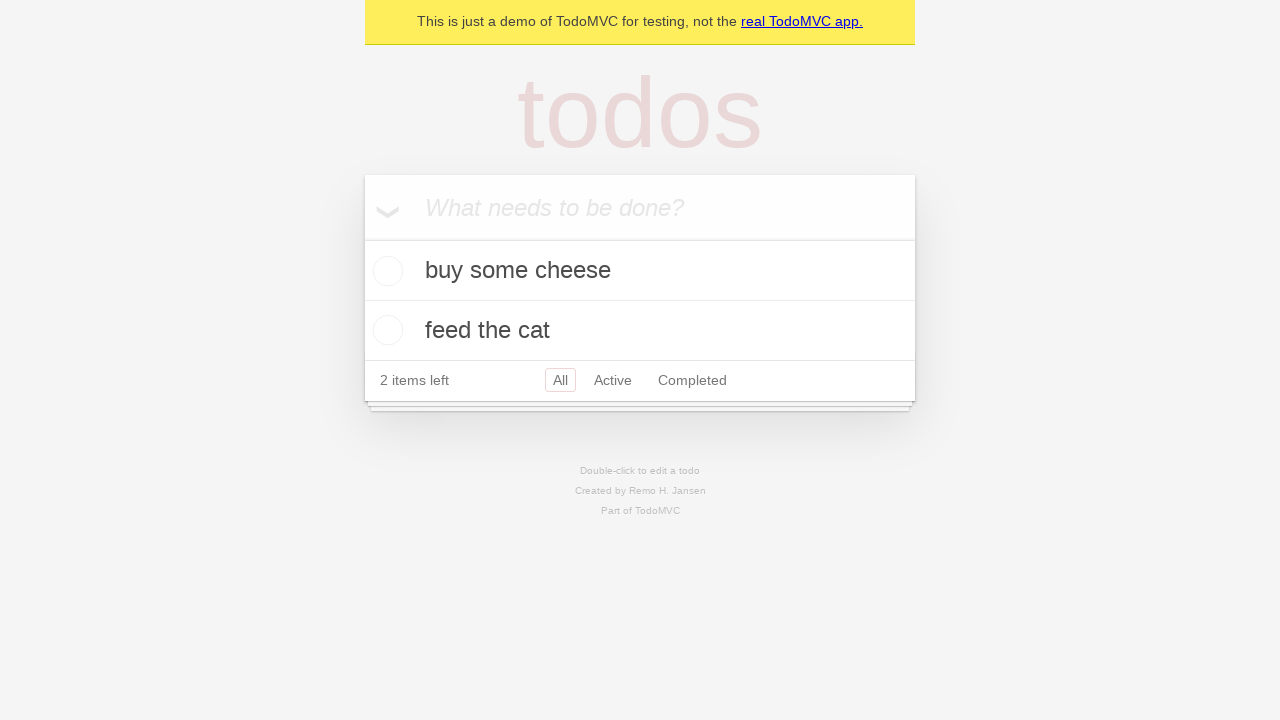

Filled todo input with 'book a doctors appointment' on internal:attr=[placeholder="What needs to be done?"i]
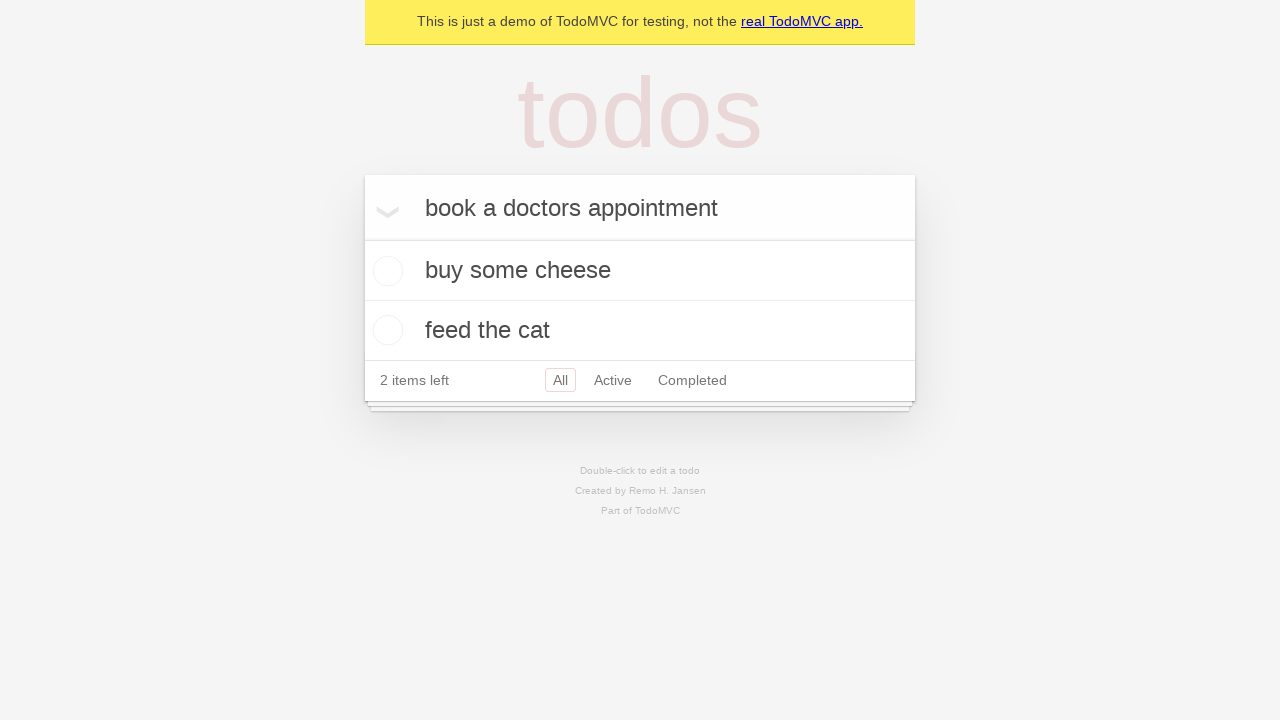

Pressed Enter to add third todo on internal:attr=[placeholder="What needs to be done?"i]
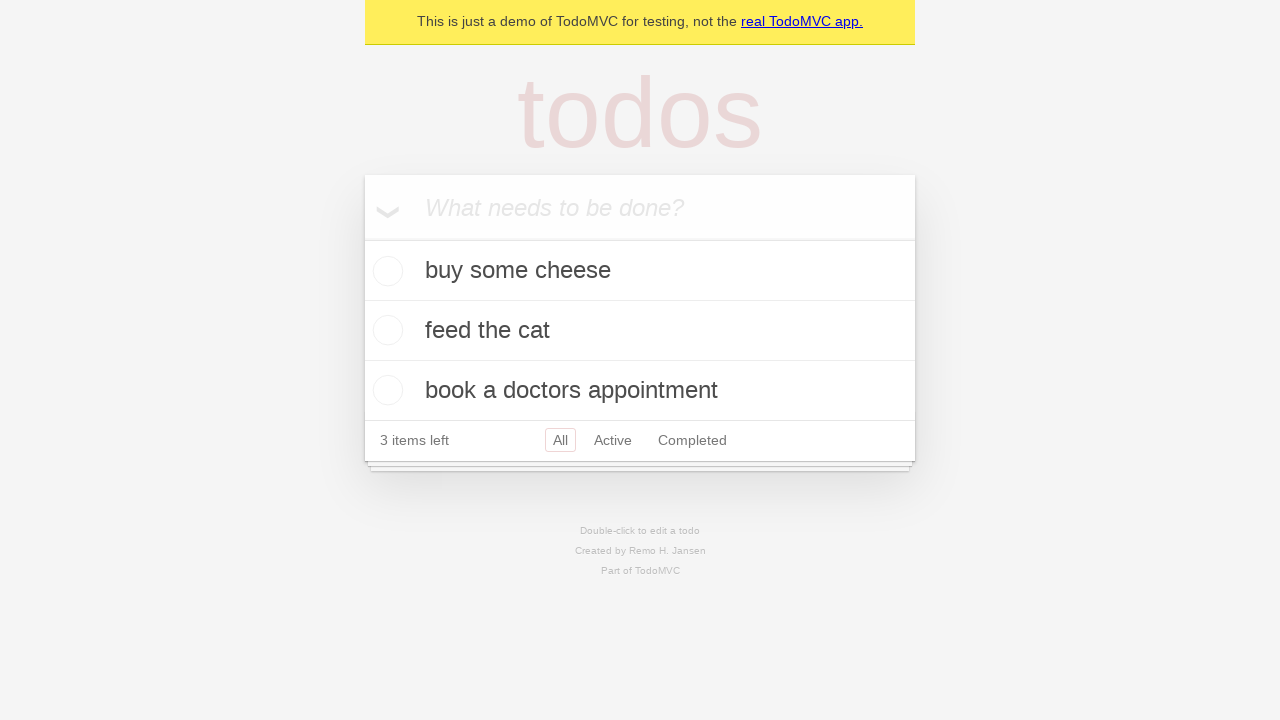

Checked the second todo item at (385, 330) on internal:testid=[data-testid="todo-item"s] >> nth=1 >> internal:role=checkbox
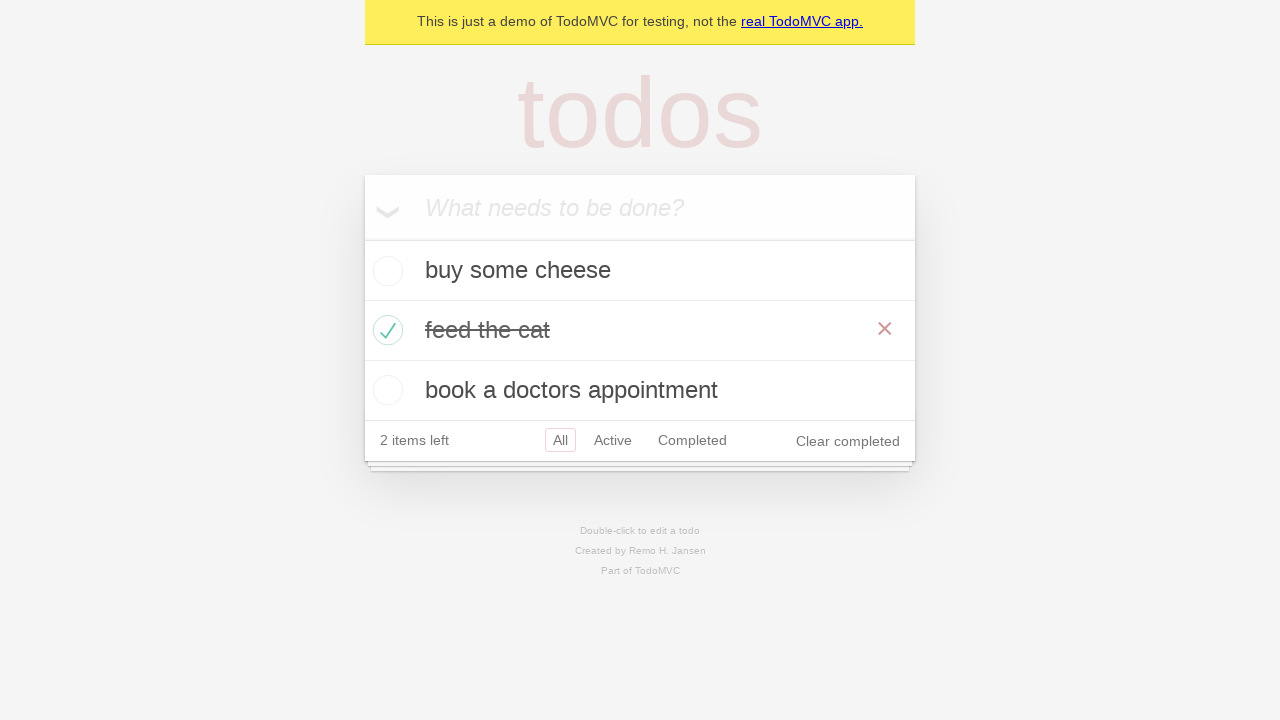

Clicked 'All' filter link at (560, 440) on internal:role=link[name="All"i]
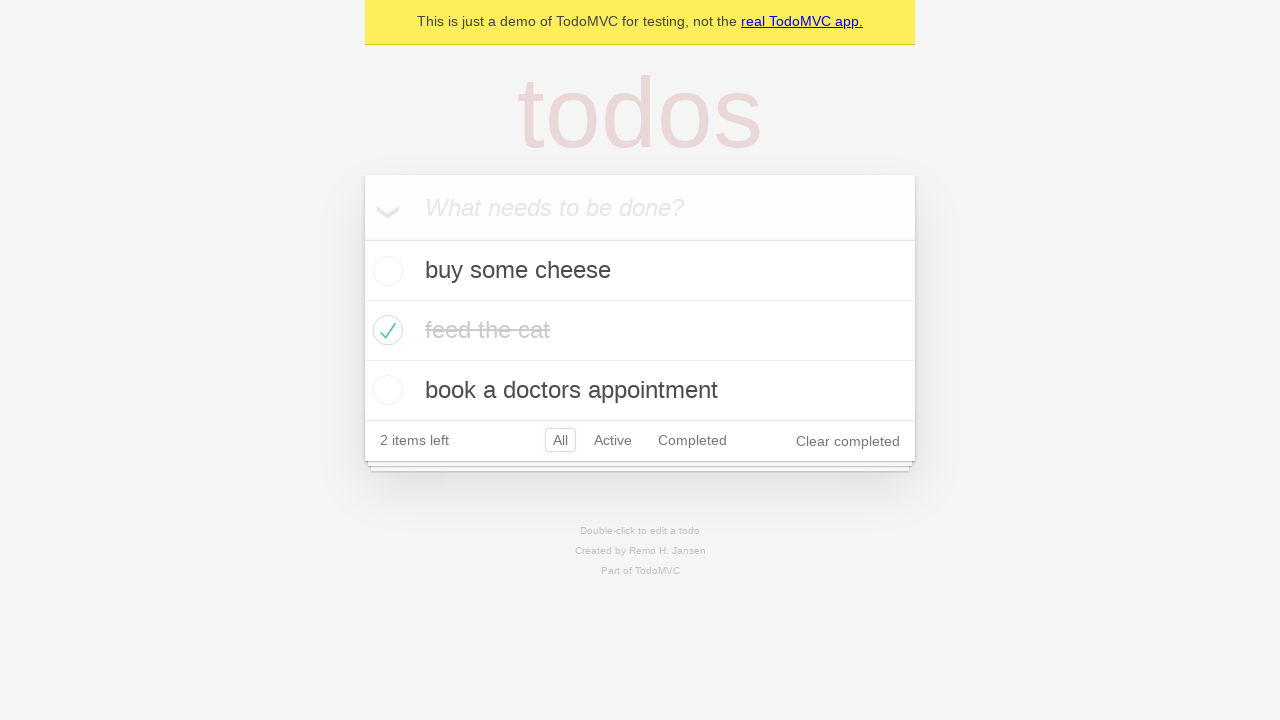

Clicked 'Active' filter link at (613, 440) on internal:role=link[name="Active"i]
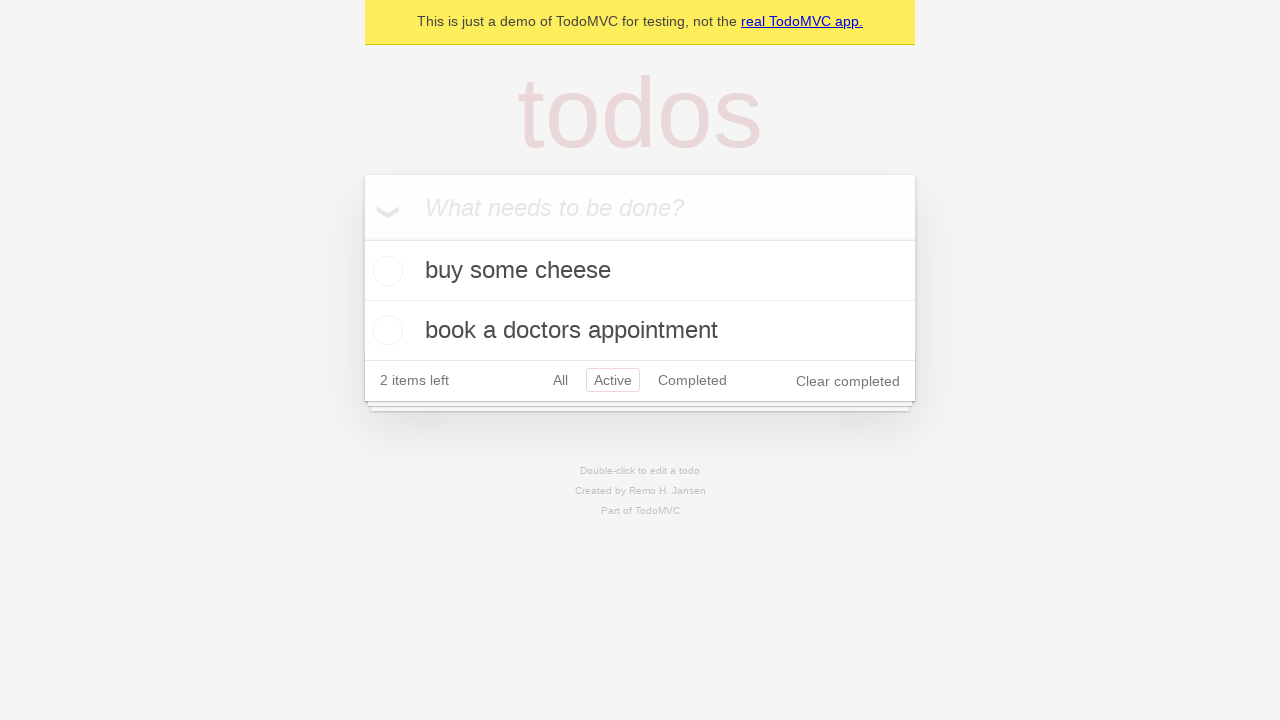

Clicked 'Completed' filter link at (692, 380) on internal:role=link[name="Completed"i]
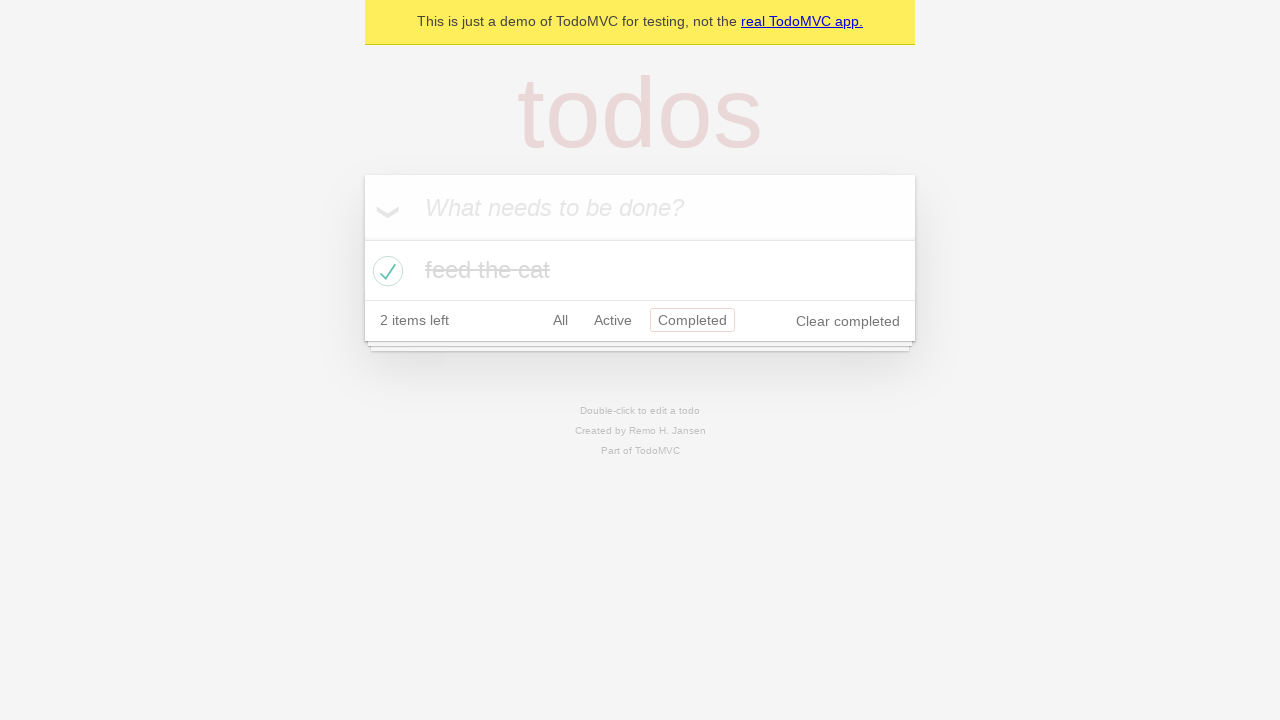

Pressed browser back button to return to Active filter
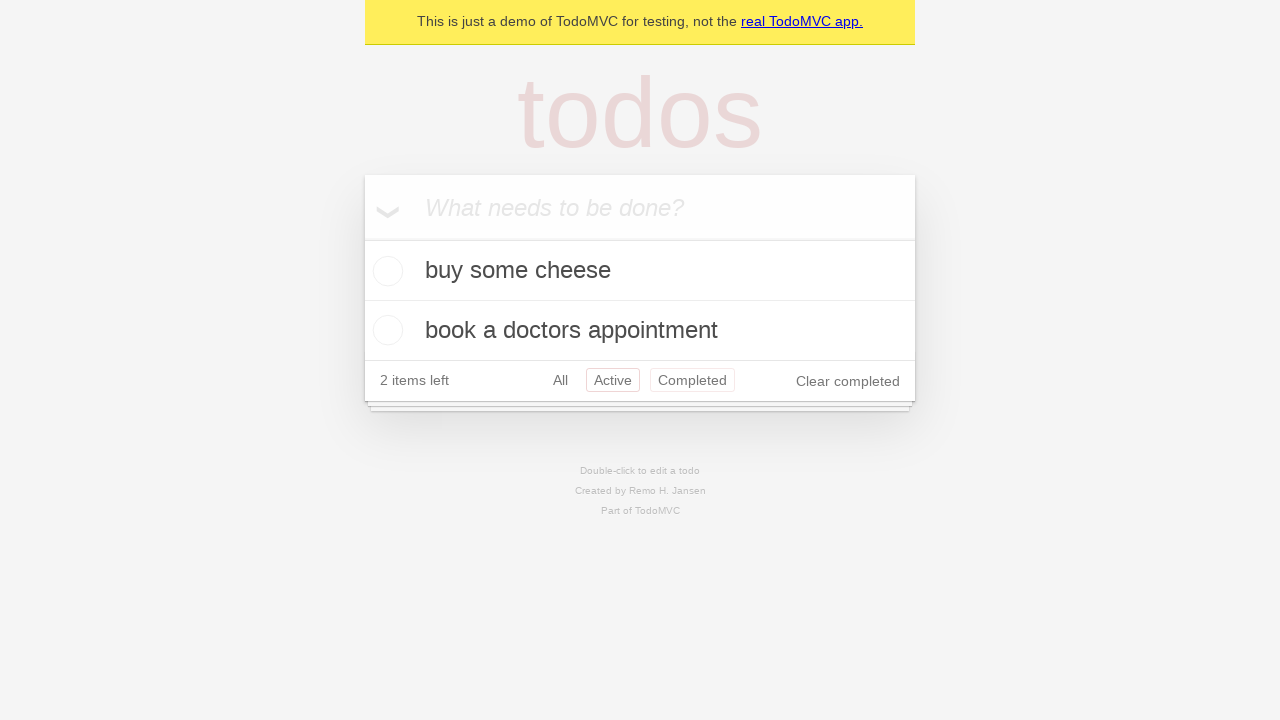

Pressed browser back button to return to All filter
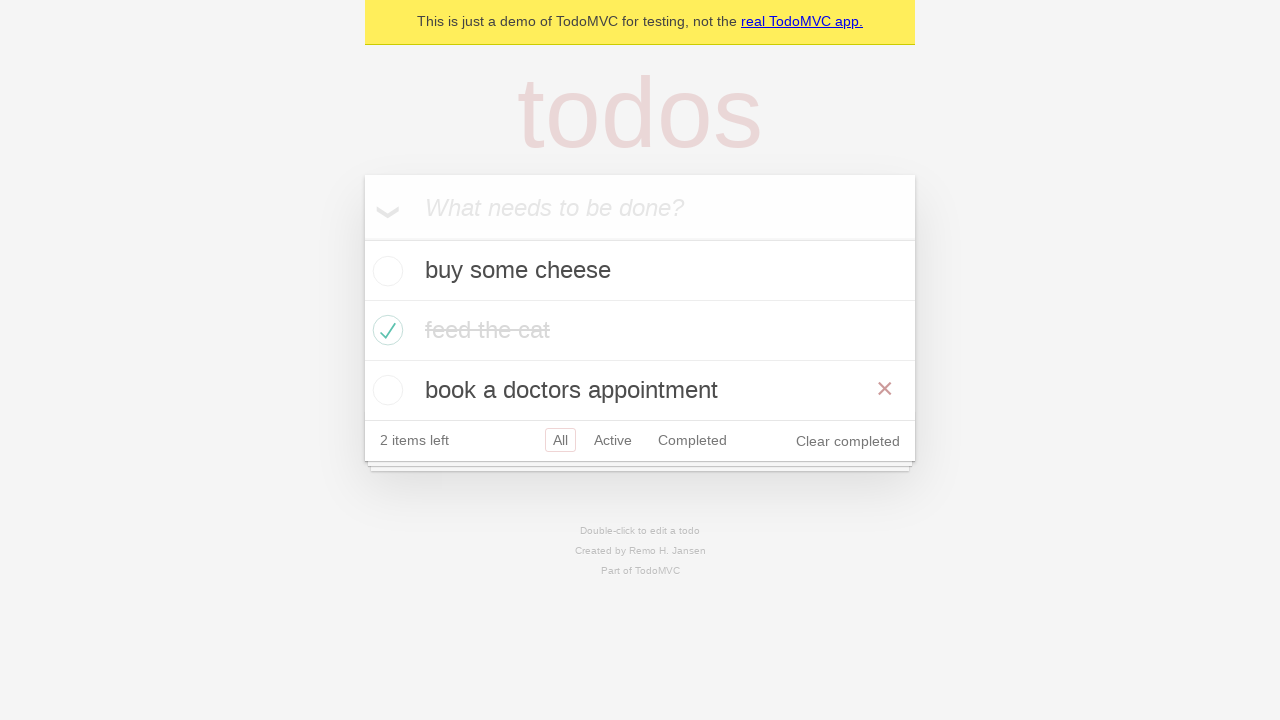

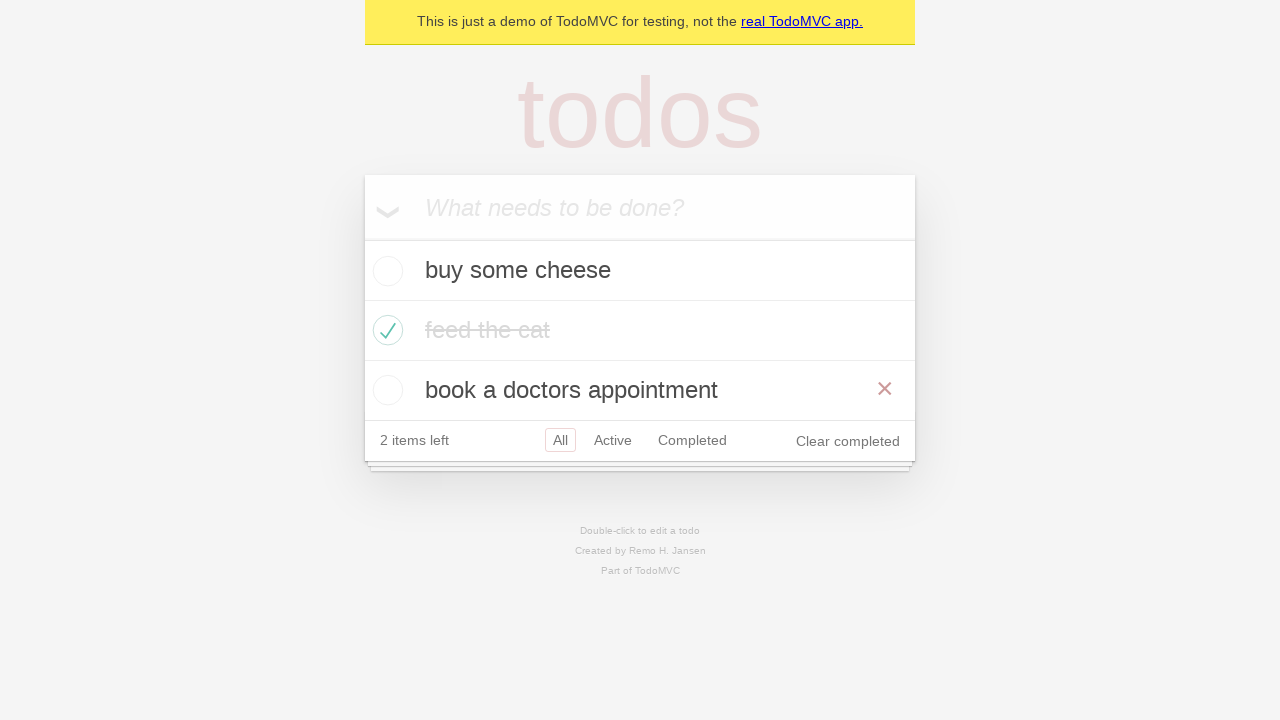